Tests filling out a practice form with personal information and submitting it

Starting URL: https://demoqa.com/automation-practice-form

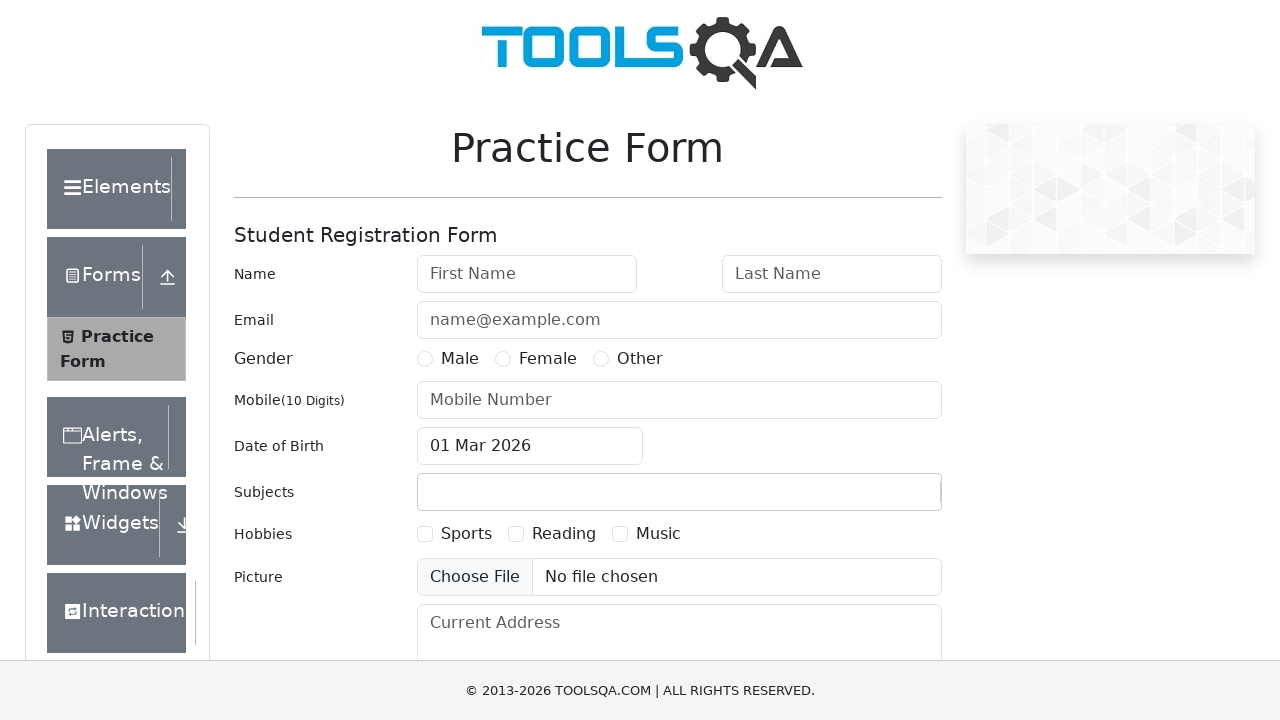

Filled in first name: Irina on #firstName
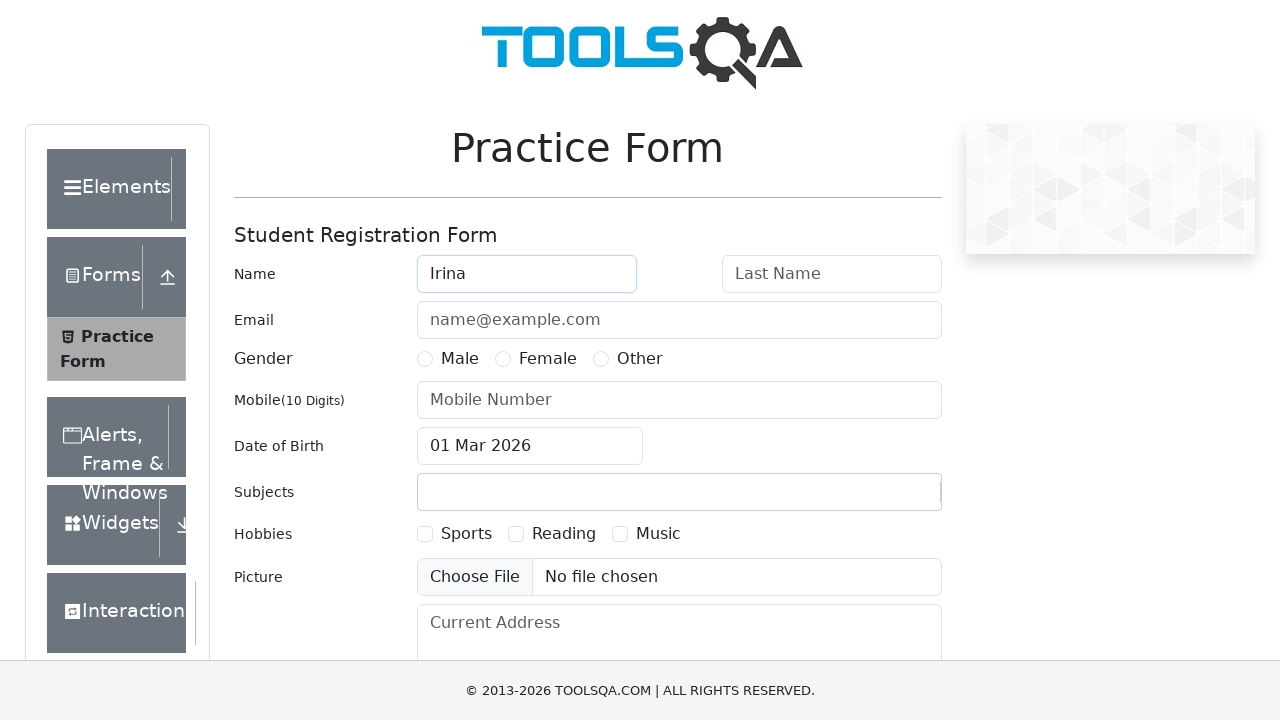

Filled in last name: Kuperman on #lastName
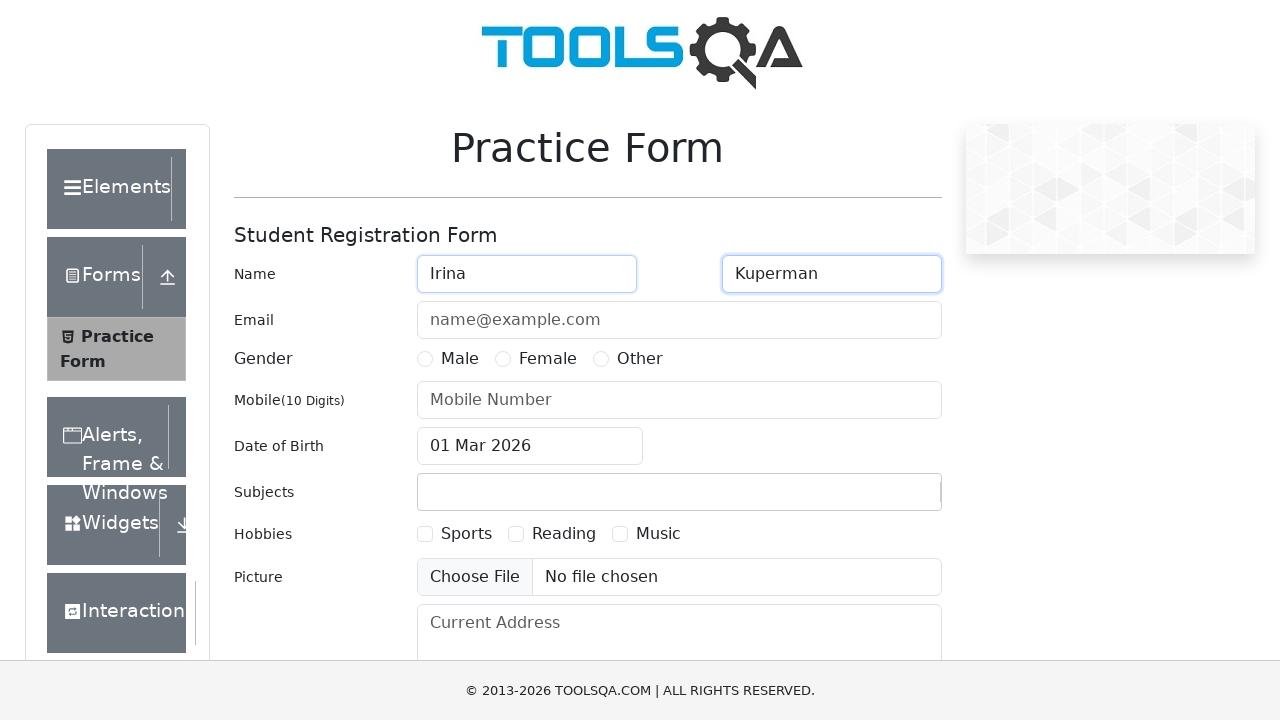

Filled in email: ama@ama.com on #userEmail
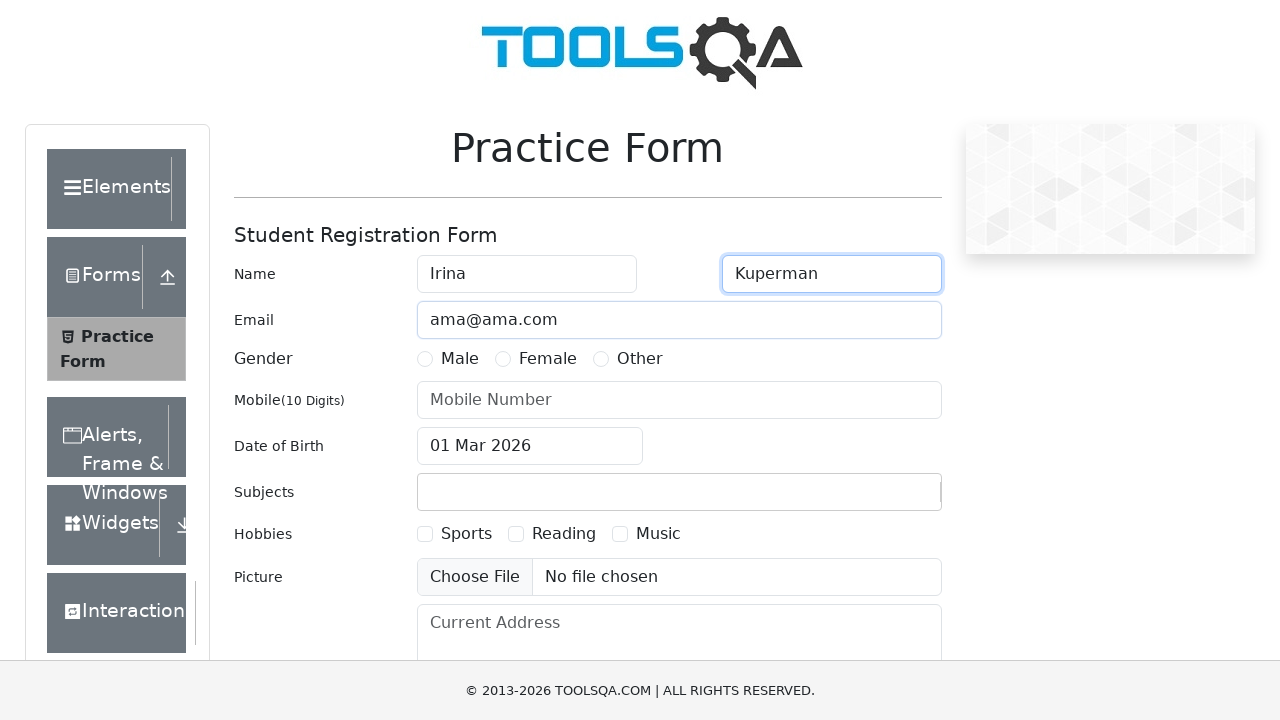

Selected Female gender option at (548, 359) on label[for='gender-radio-2']
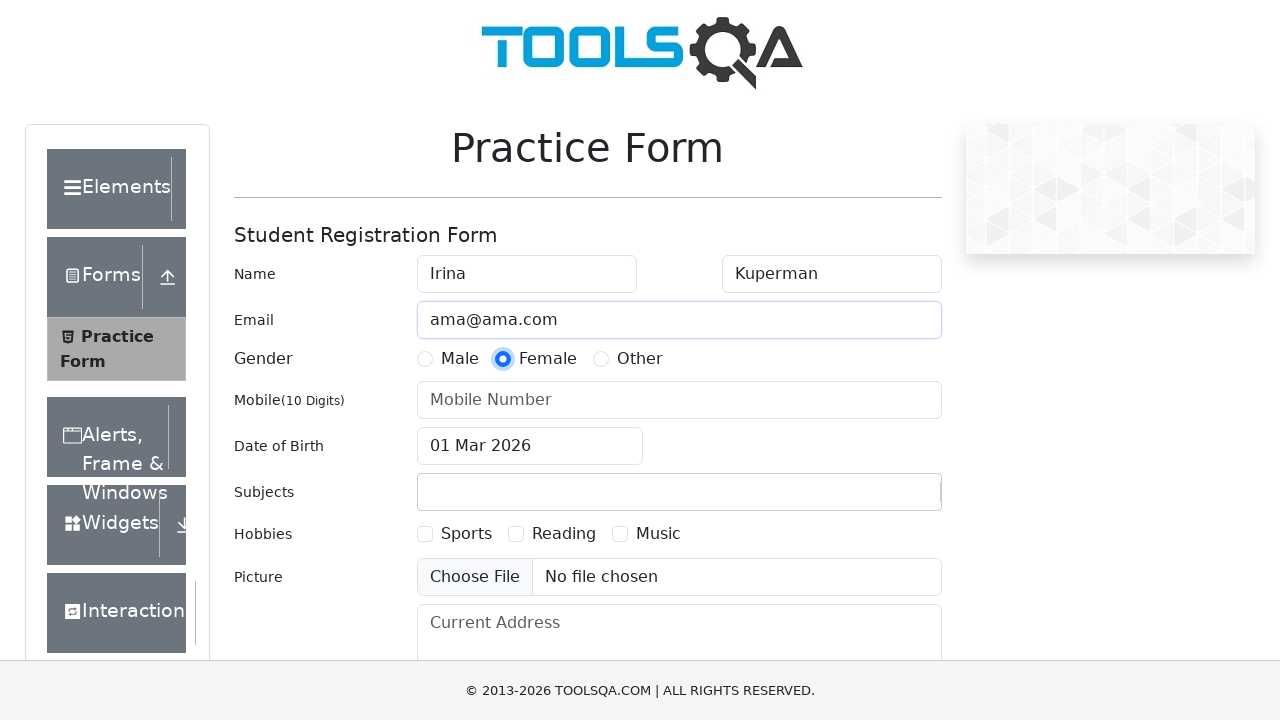

Filled in mobile number: 1234567890 on #userNumber
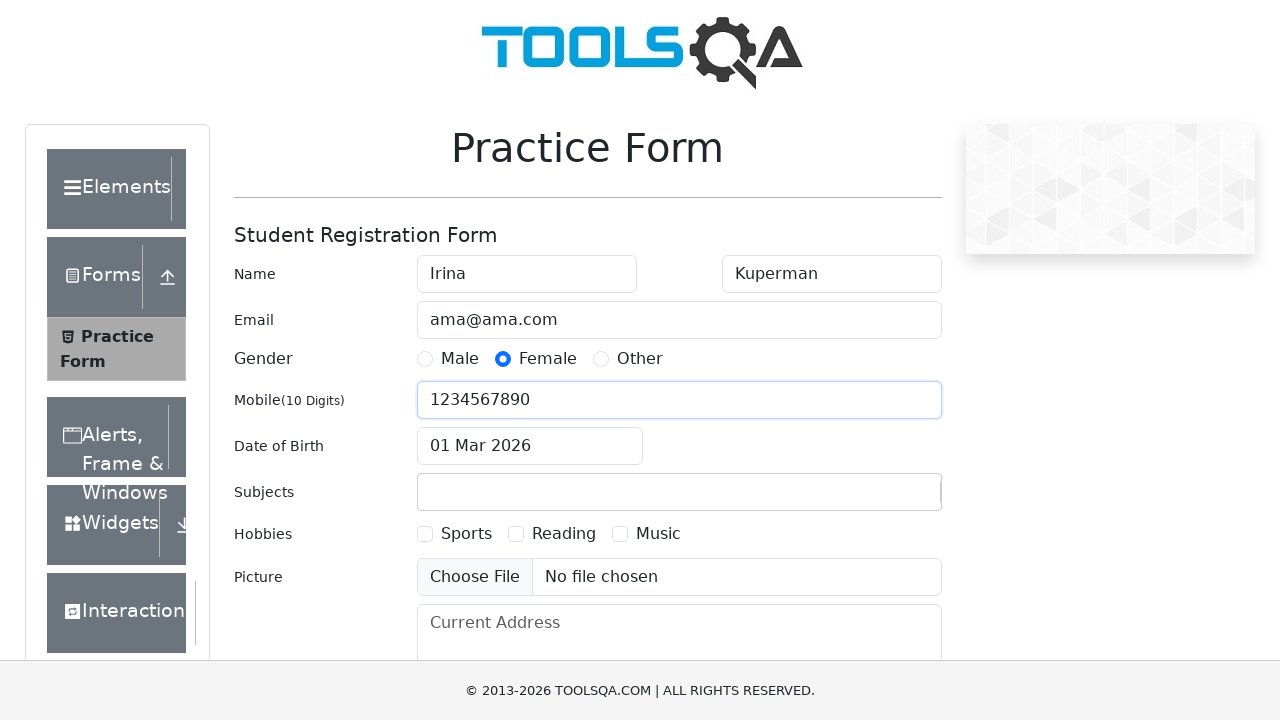

Scrolled submit button into view
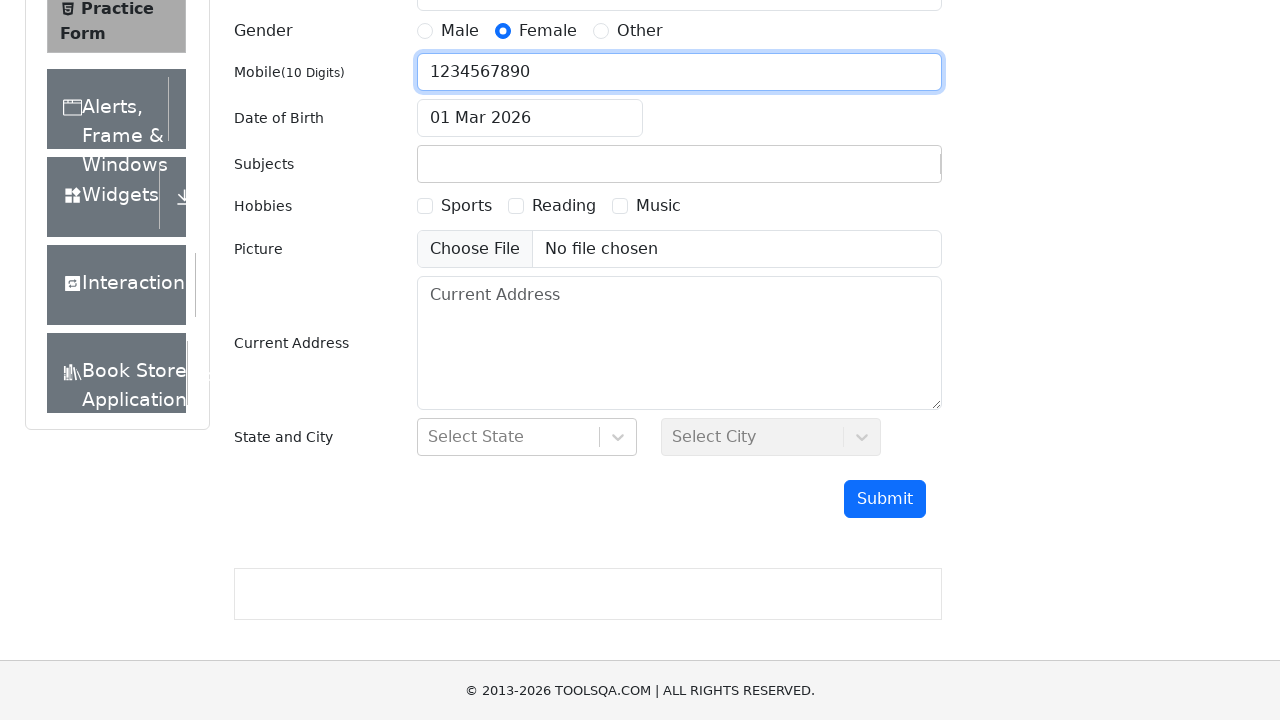

Clicked submit button at (885, 499) on #submit
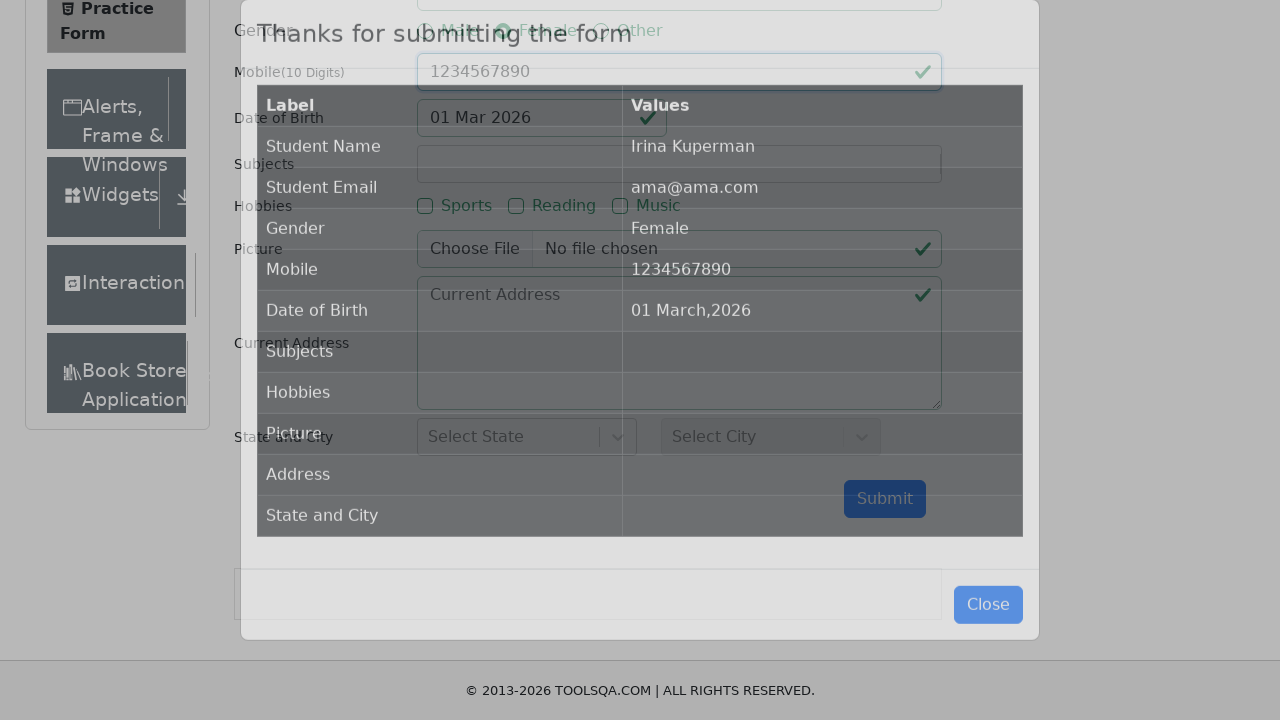

Success modal appeared confirming form submission
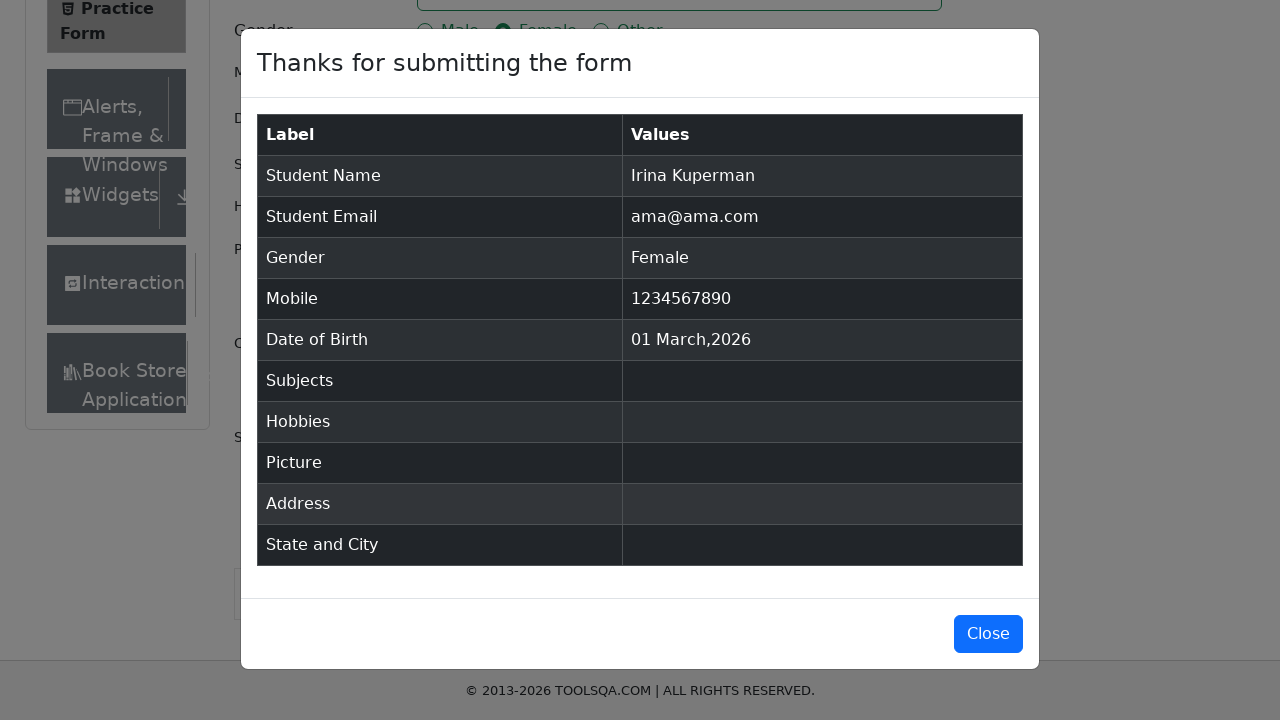

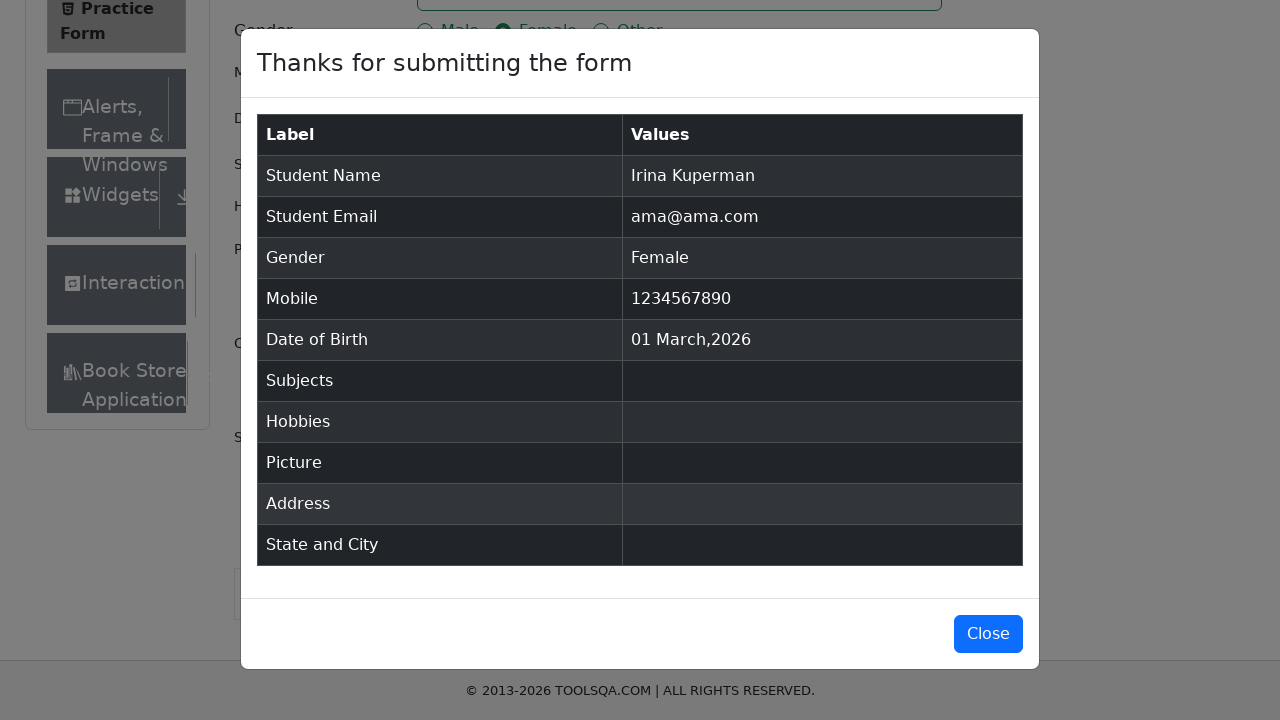